Tests handling of JavaScript alert dialog by entering a name, triggering an alert, and accepting it

Starting URL: https://rahulshettyacademy.com/AutomationPractice/

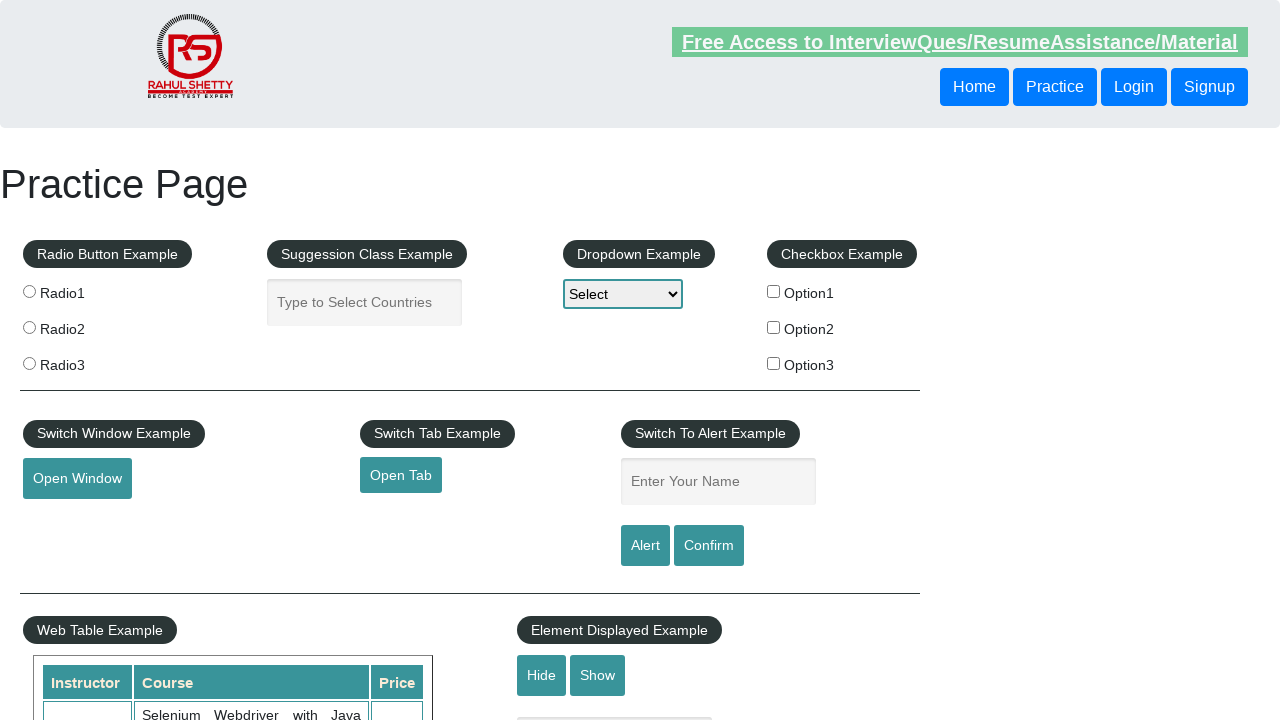

Entered name 'John Smith' in the name field on #name
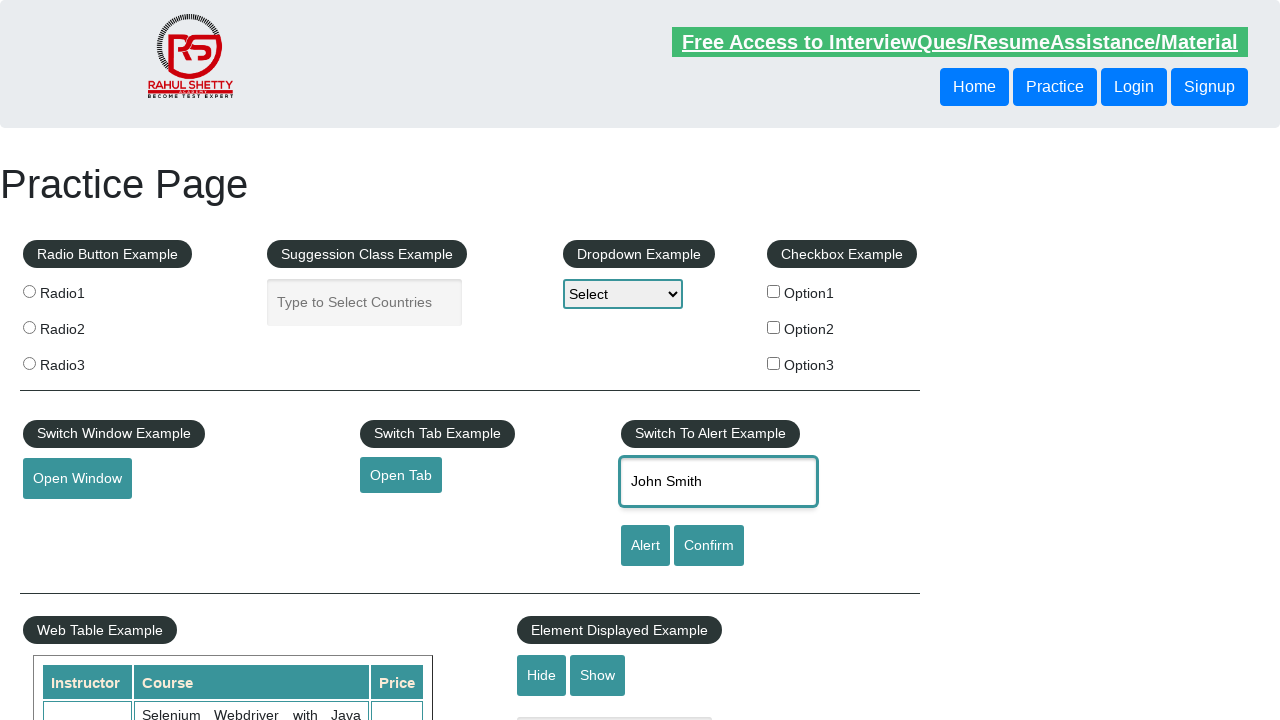

Clicked alert button to trigger JavaScript alert at (645, 546) on #alertbtn
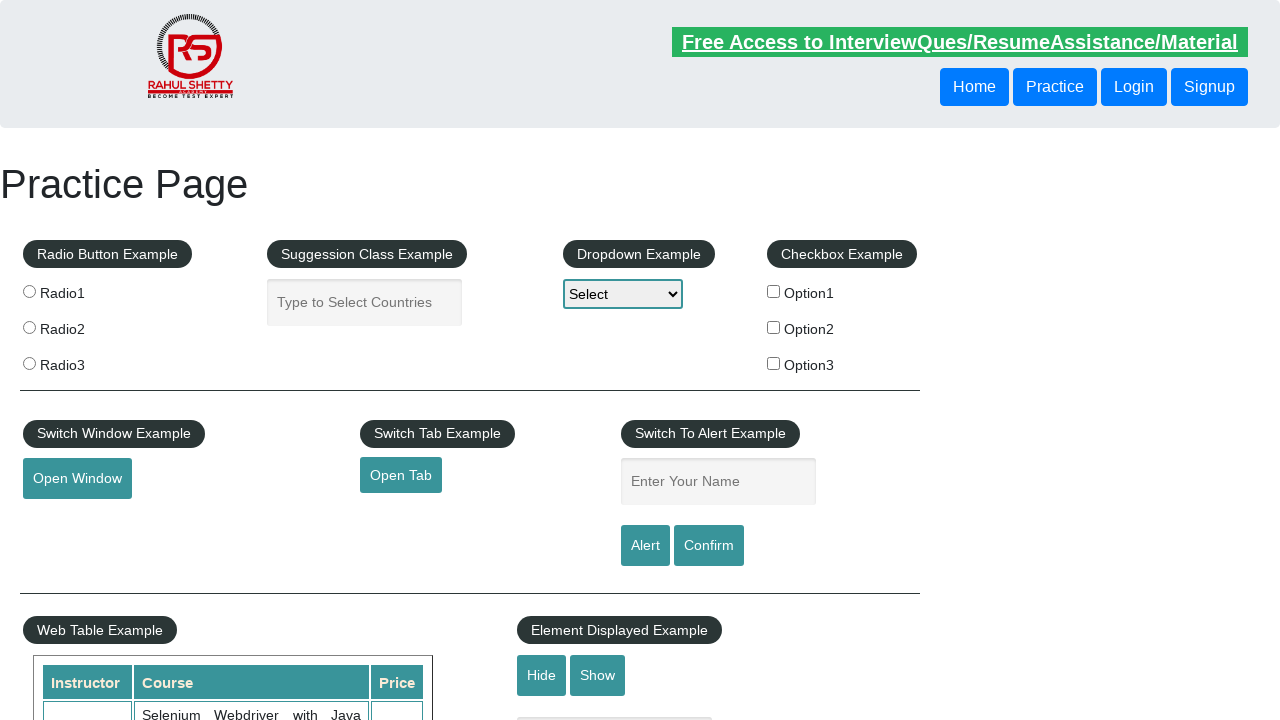

Set up dialog handler to accept alert
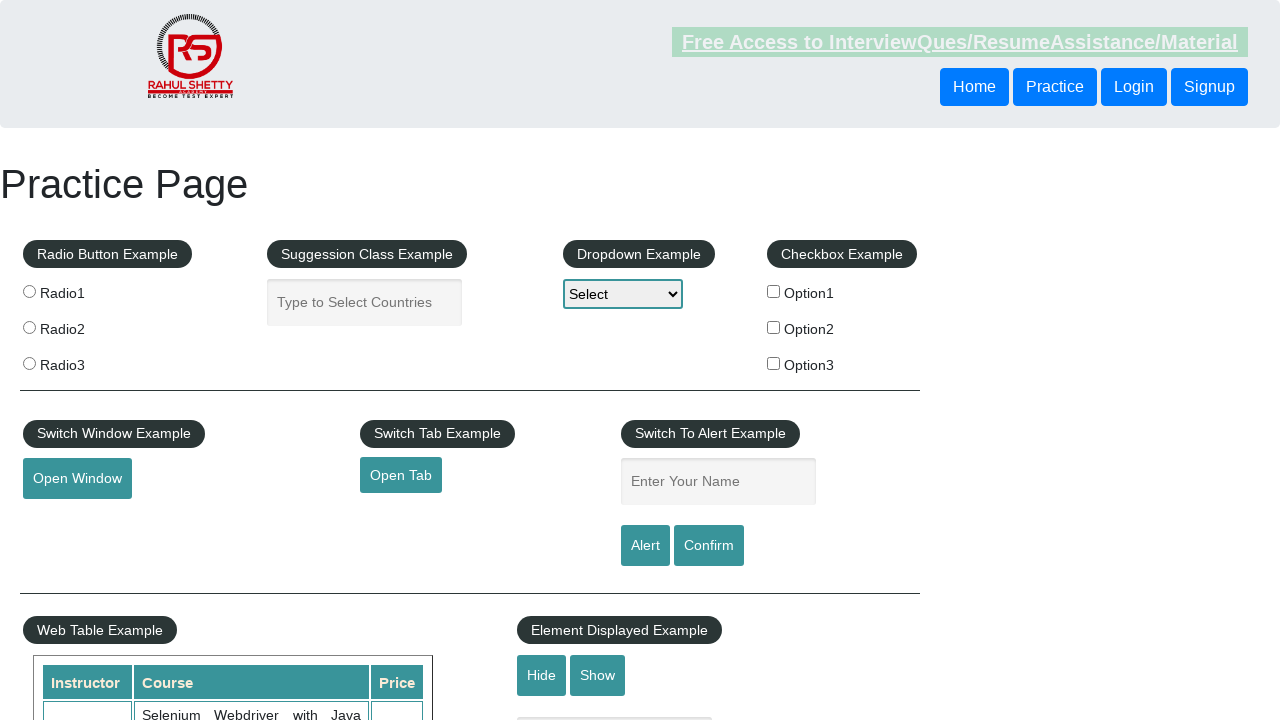

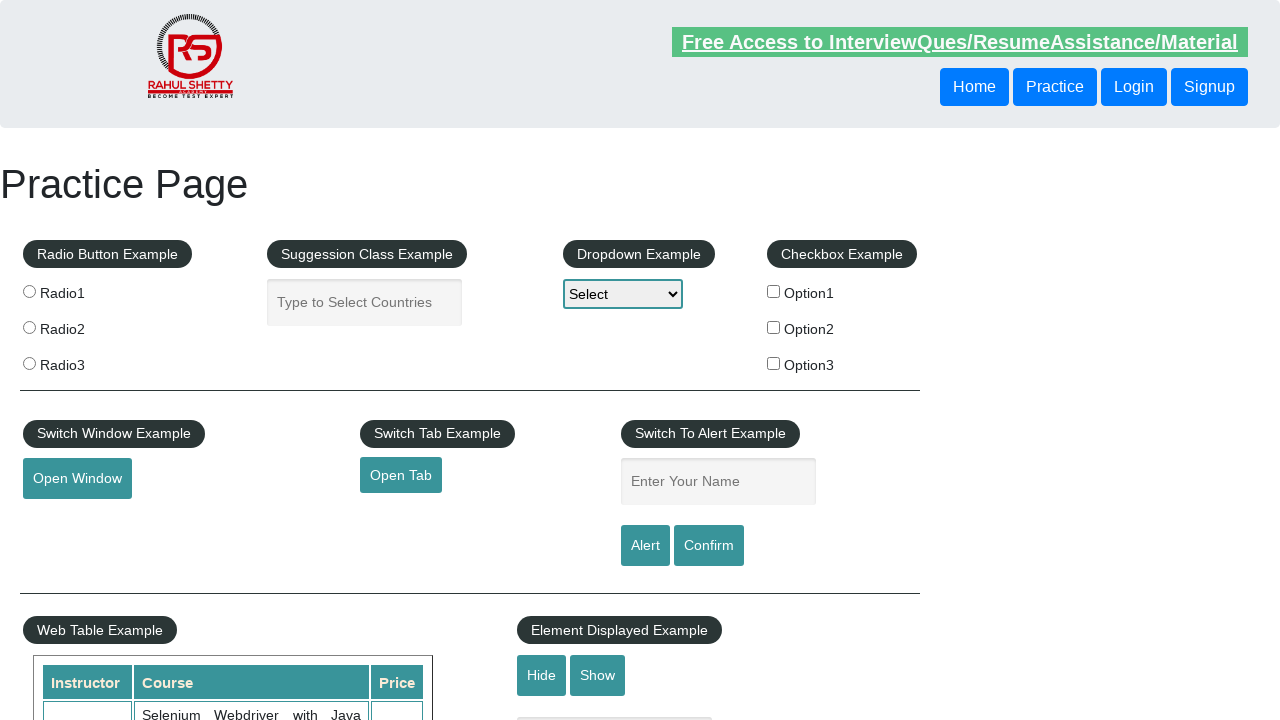